Navigates to donut.com homepage (basic navigation test with no additional interactions)

Starting URL: https://www.donut.com/

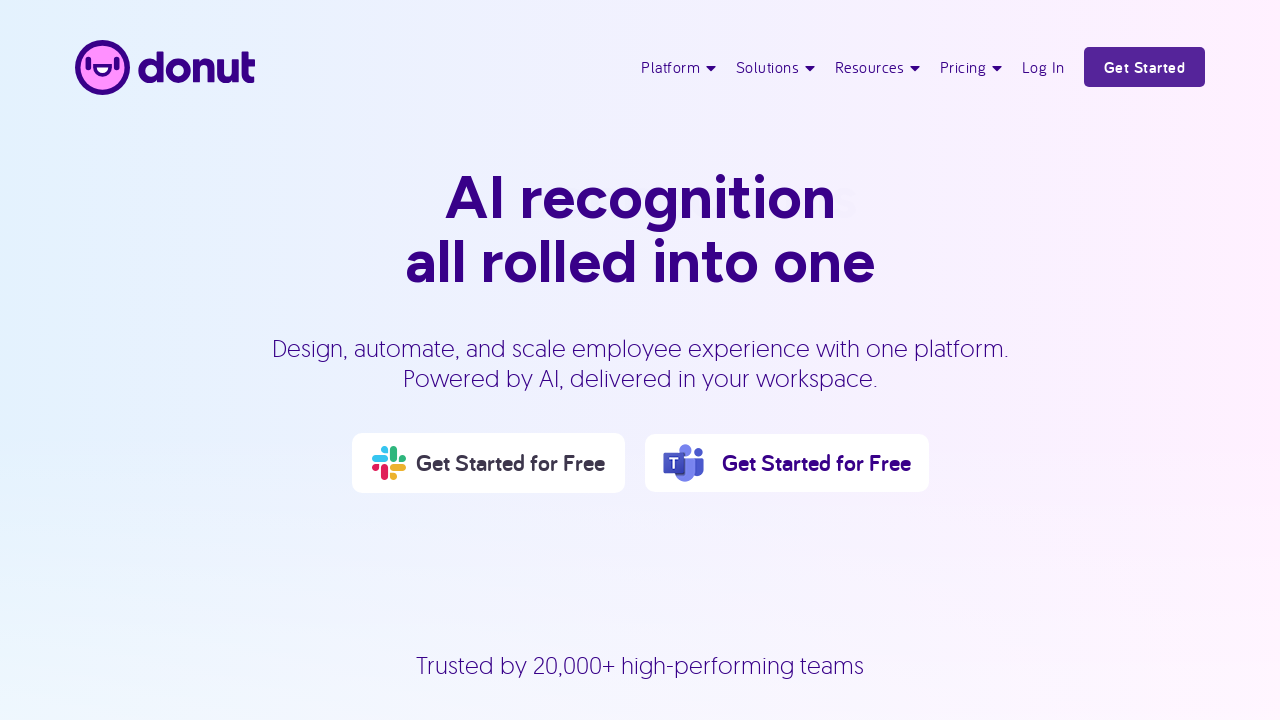

Navigated to donut.com homepage and waited for page to load
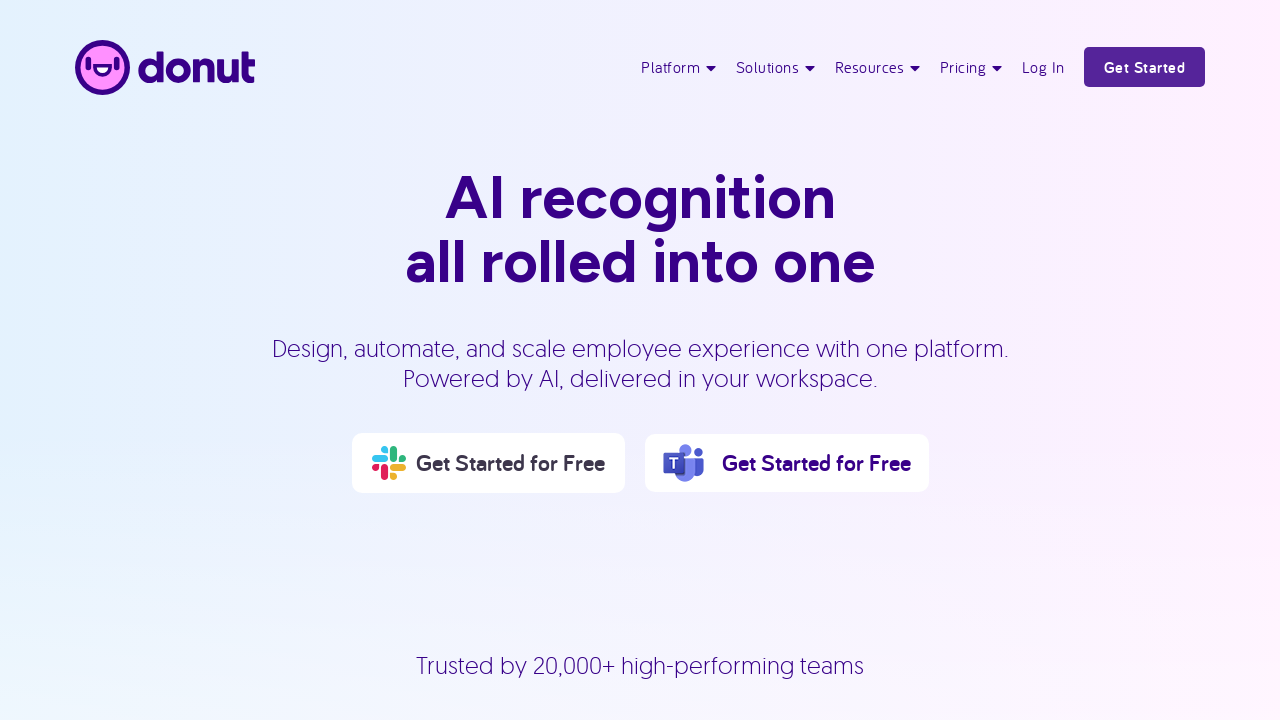

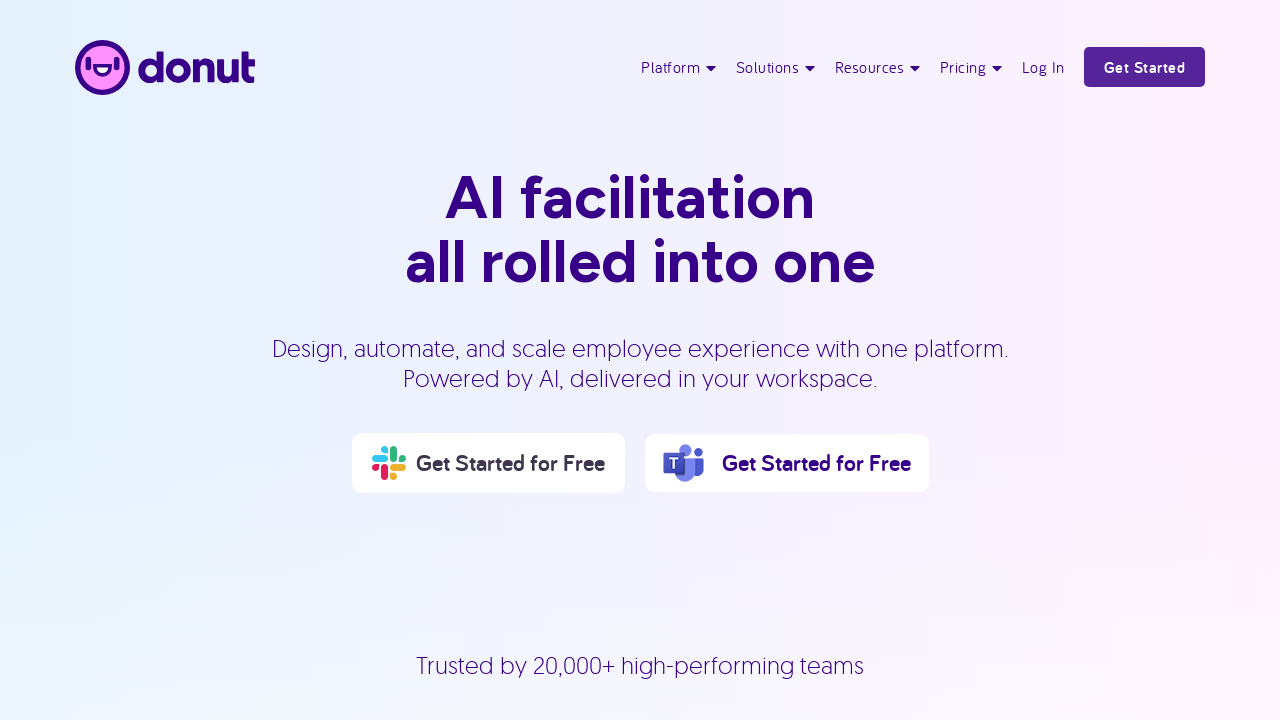